Tests highlighting an element on a page by finding an element by ID and applying a temporary red dashed border style using JavaScript execution.

Starting URL: http://the-internet.herokuapp.com/large

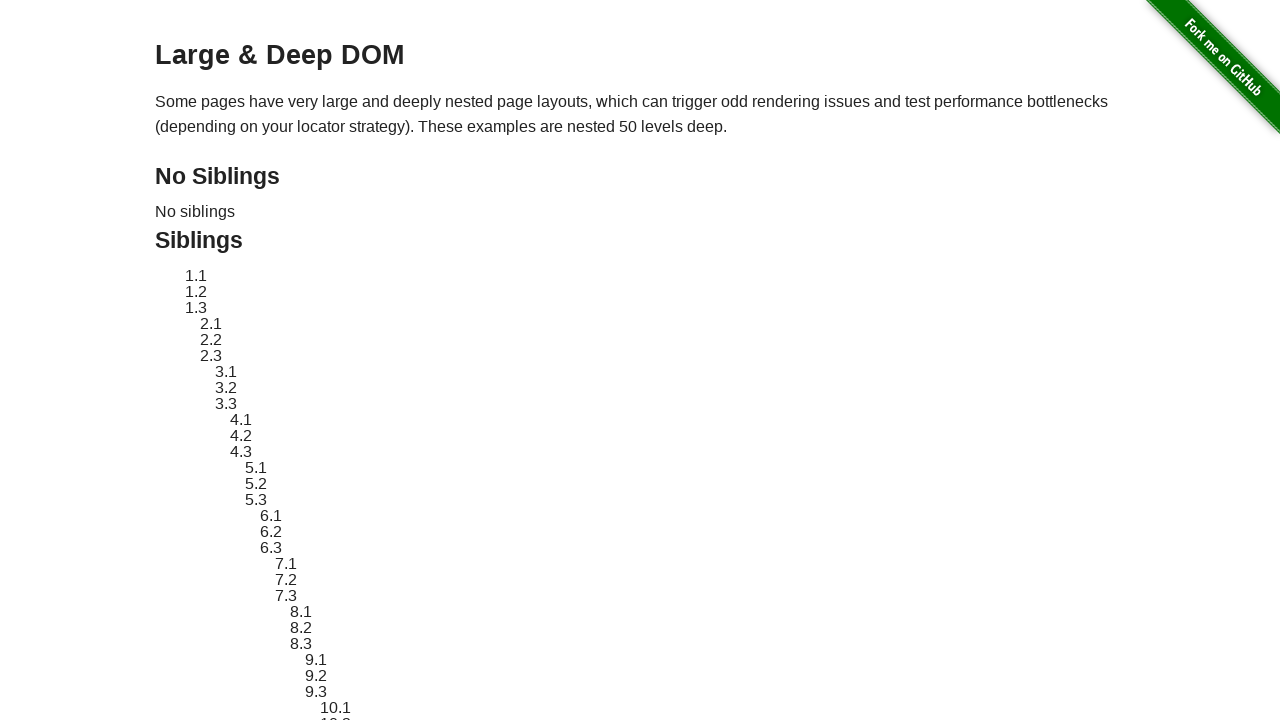

Navigated to the-internet.herokuapp.com/large
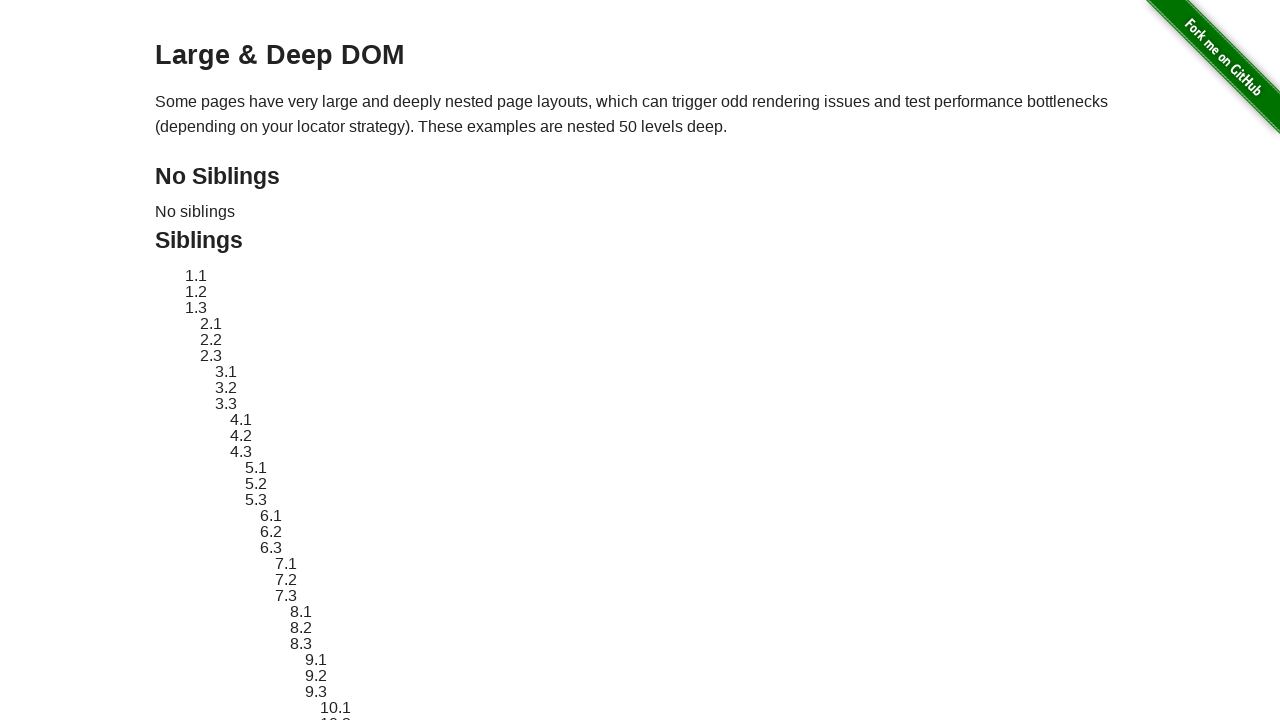

Located element with ID 'sibling-2.3'
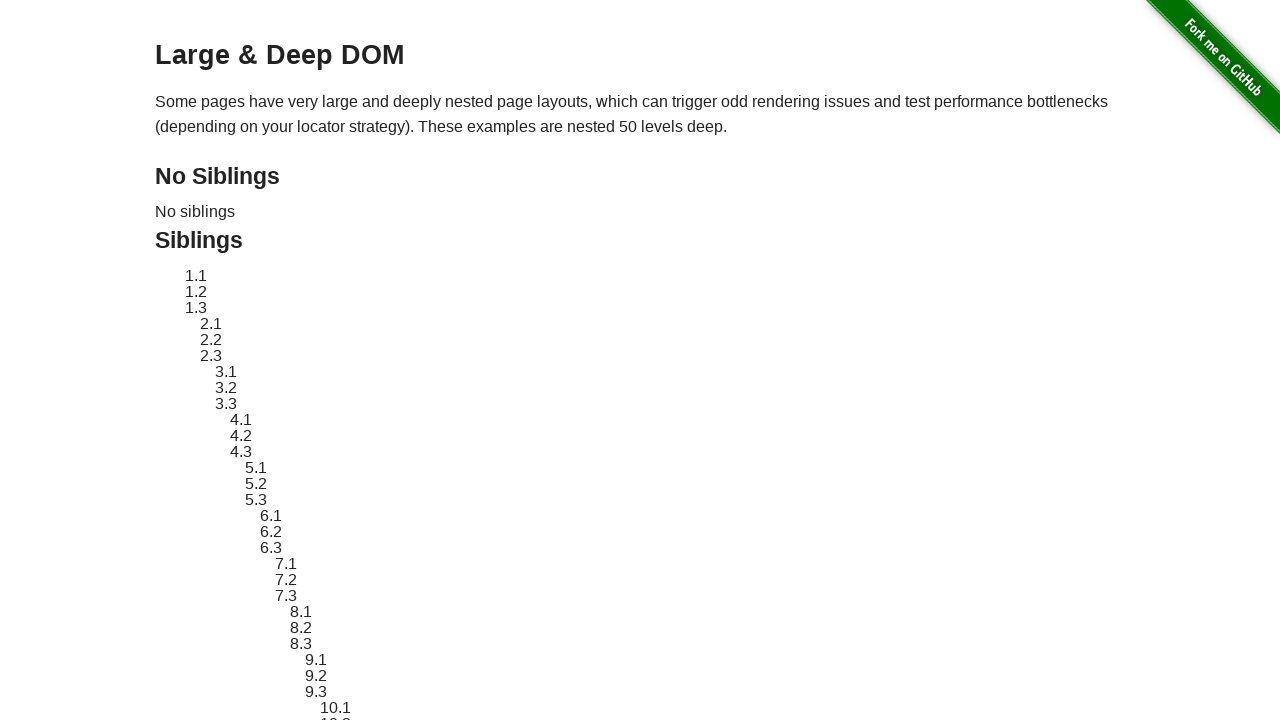

Element became visible
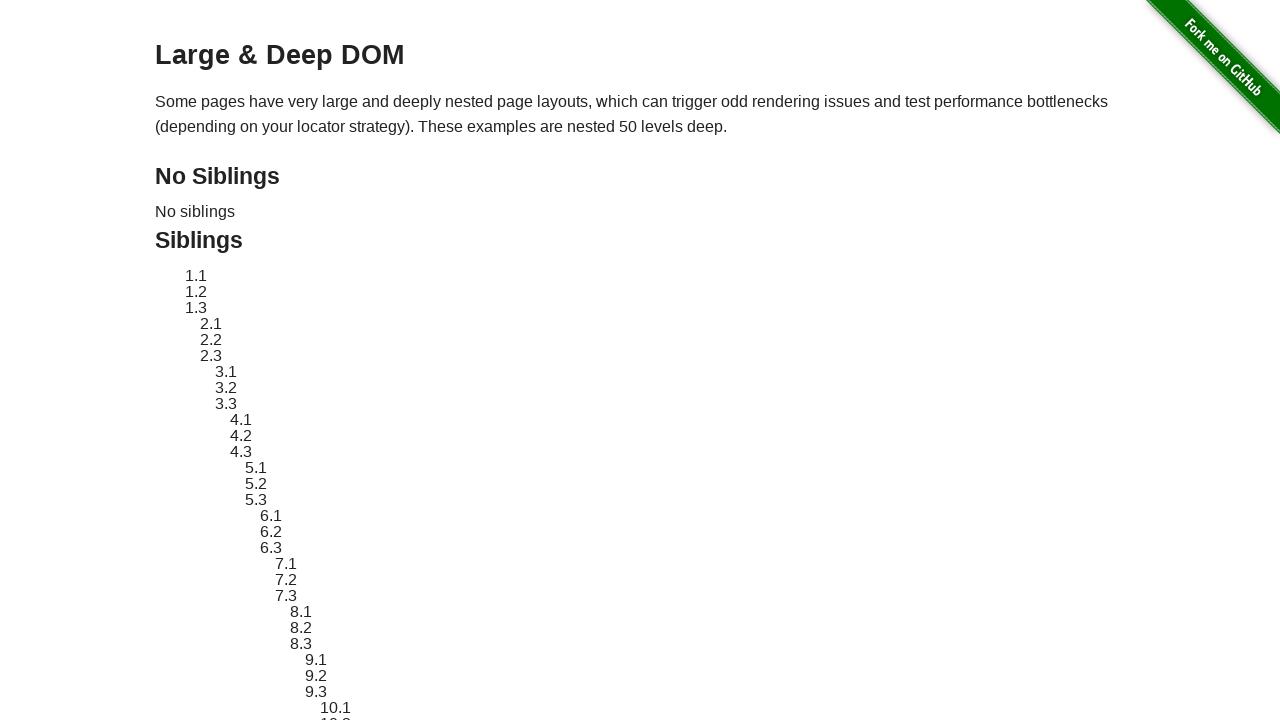

Retrieved original style attribute from element
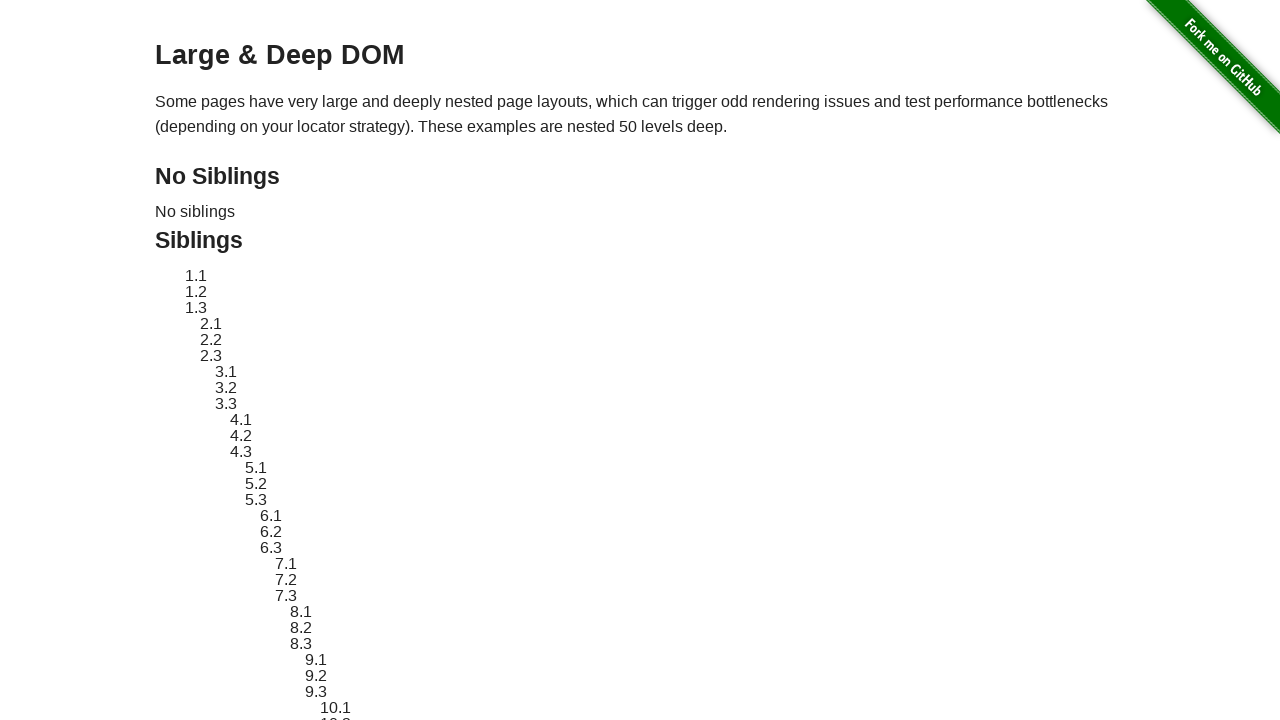

Applied red dashed border highlight to element
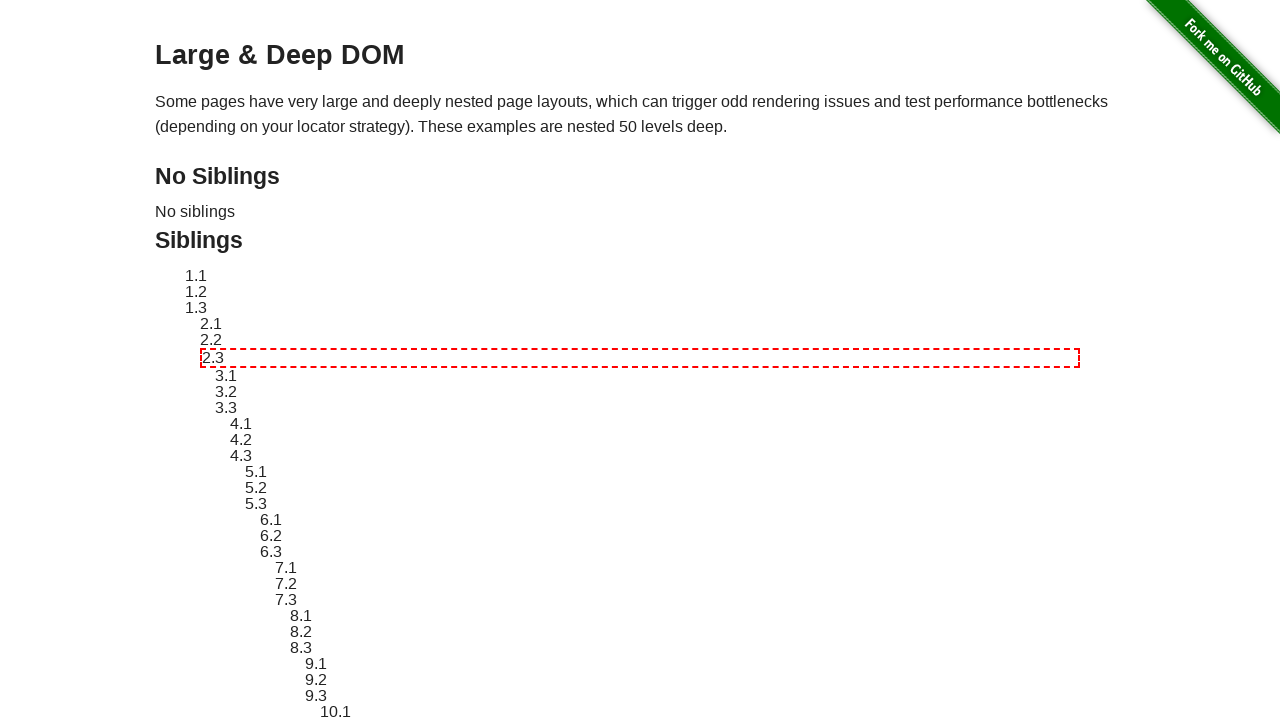

Waited 3 seconds to observe highlight effect
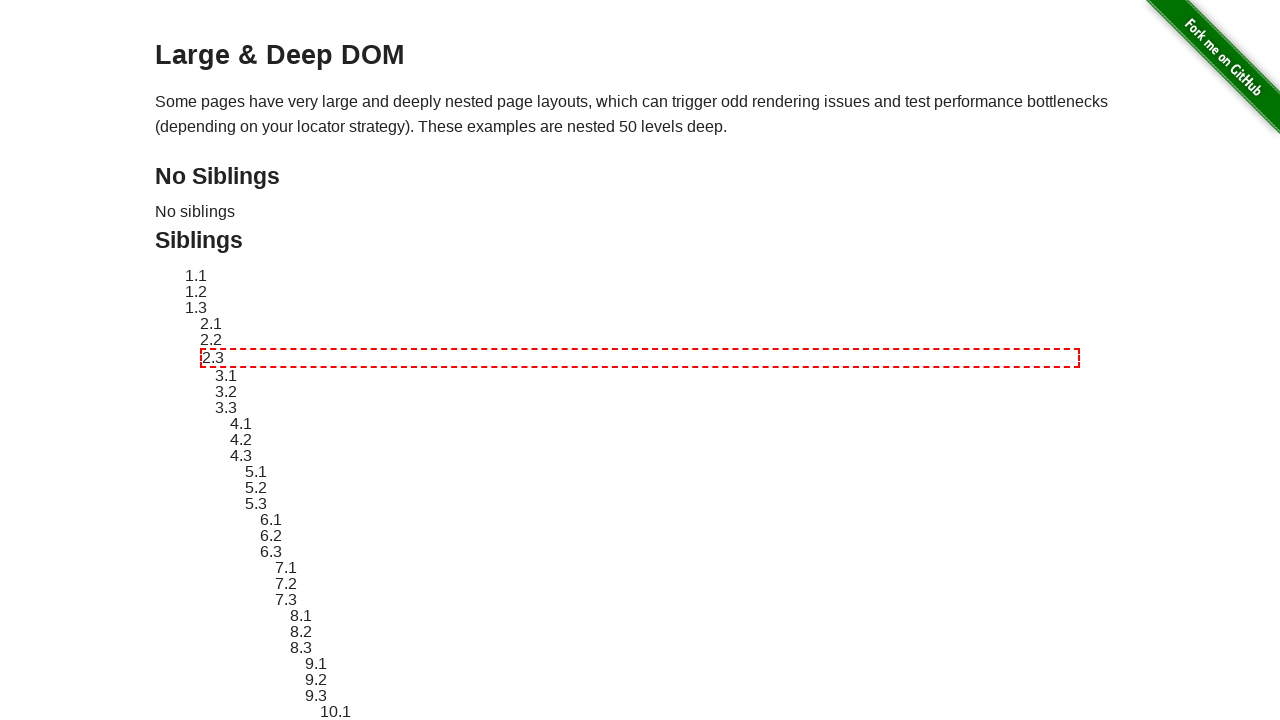

Reverted element to original style
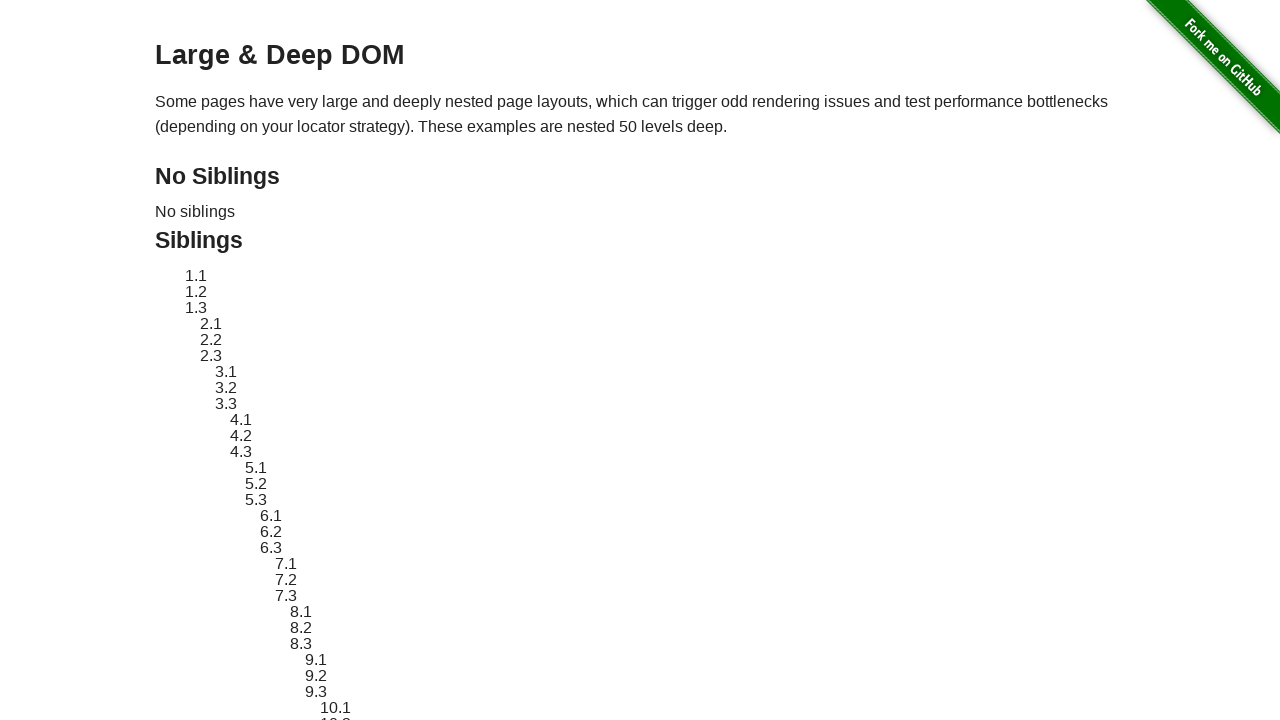

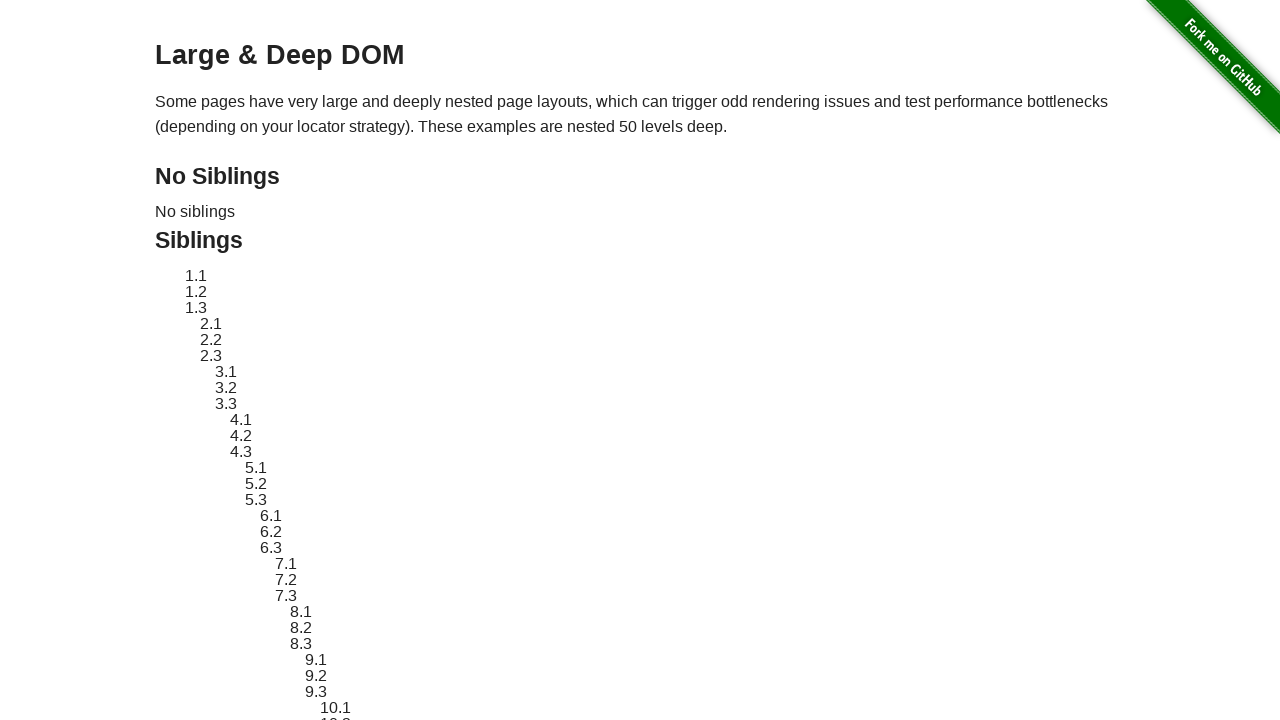